Tests dropdown menu functionality by clicking on a select element and selecting an option by index

Starting URL: https://www.globalsqa.com/demo-site/select-dropdown-menu/

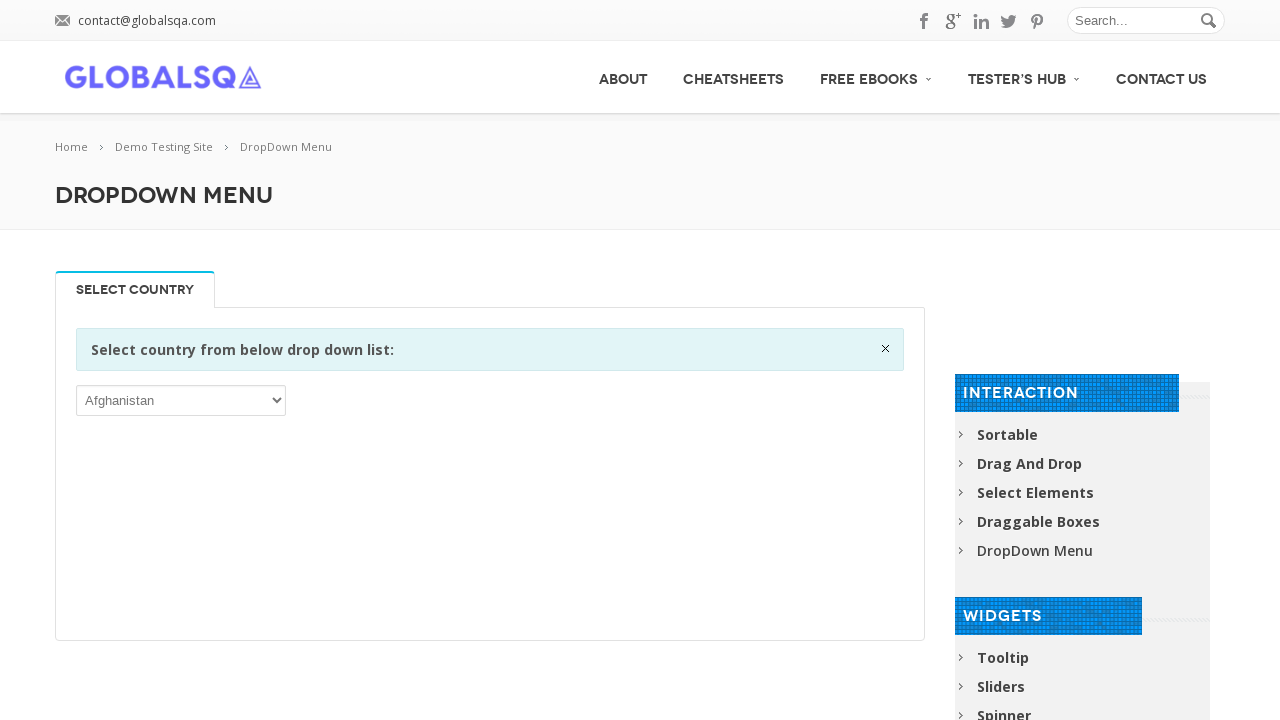

Navigated to select dropdown menu demo page
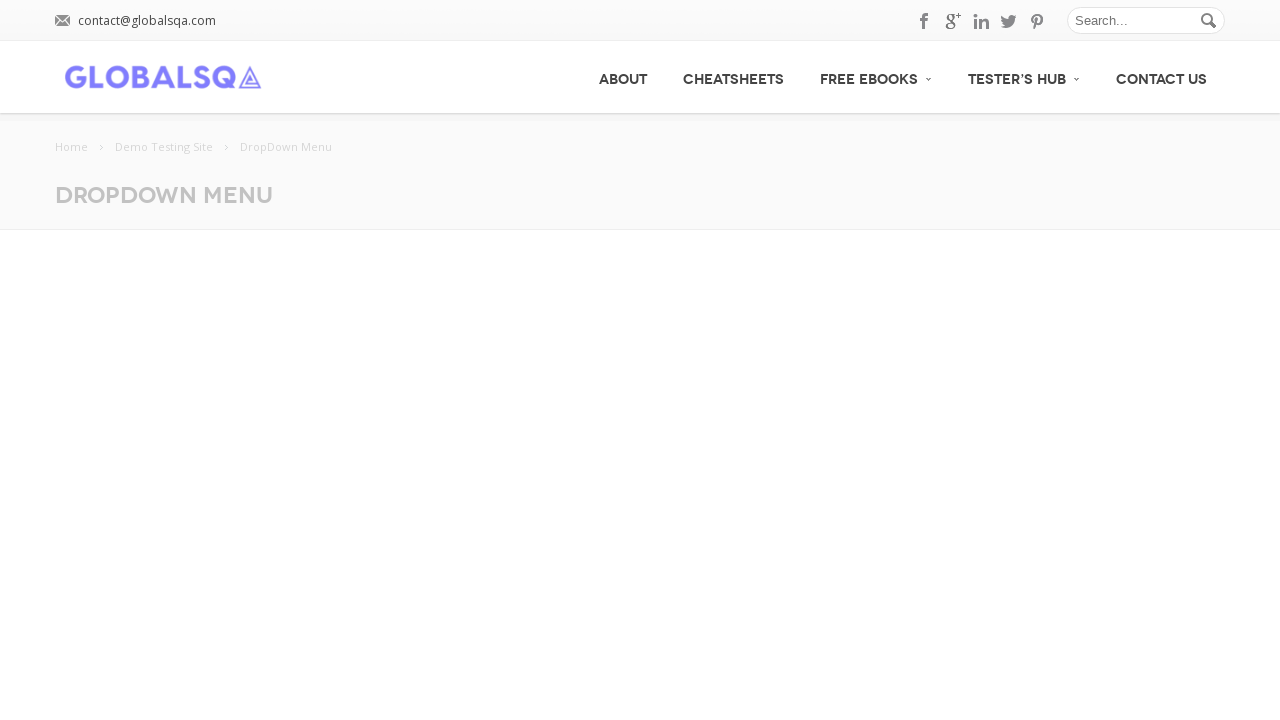

Clicked on the dropdown select element at (181, 400) on xpath=//p/select
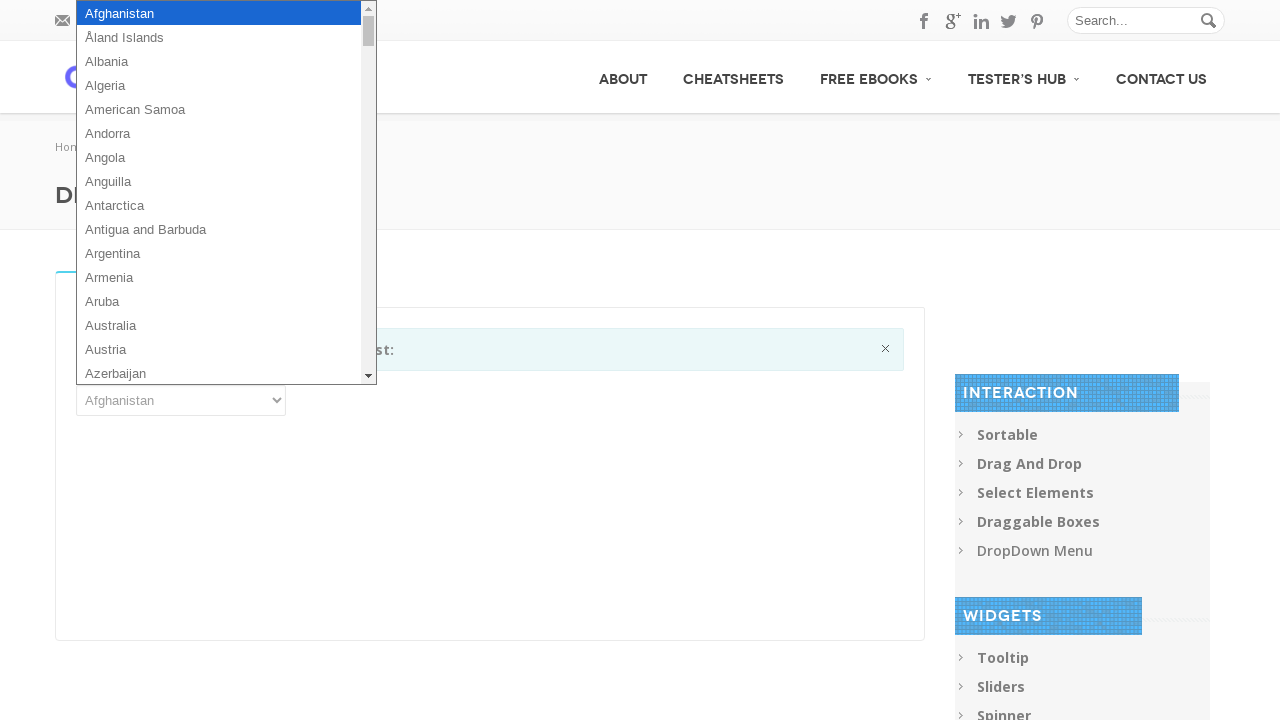

Selected option by index 4 (5th option) from dropdown menu on //p/select
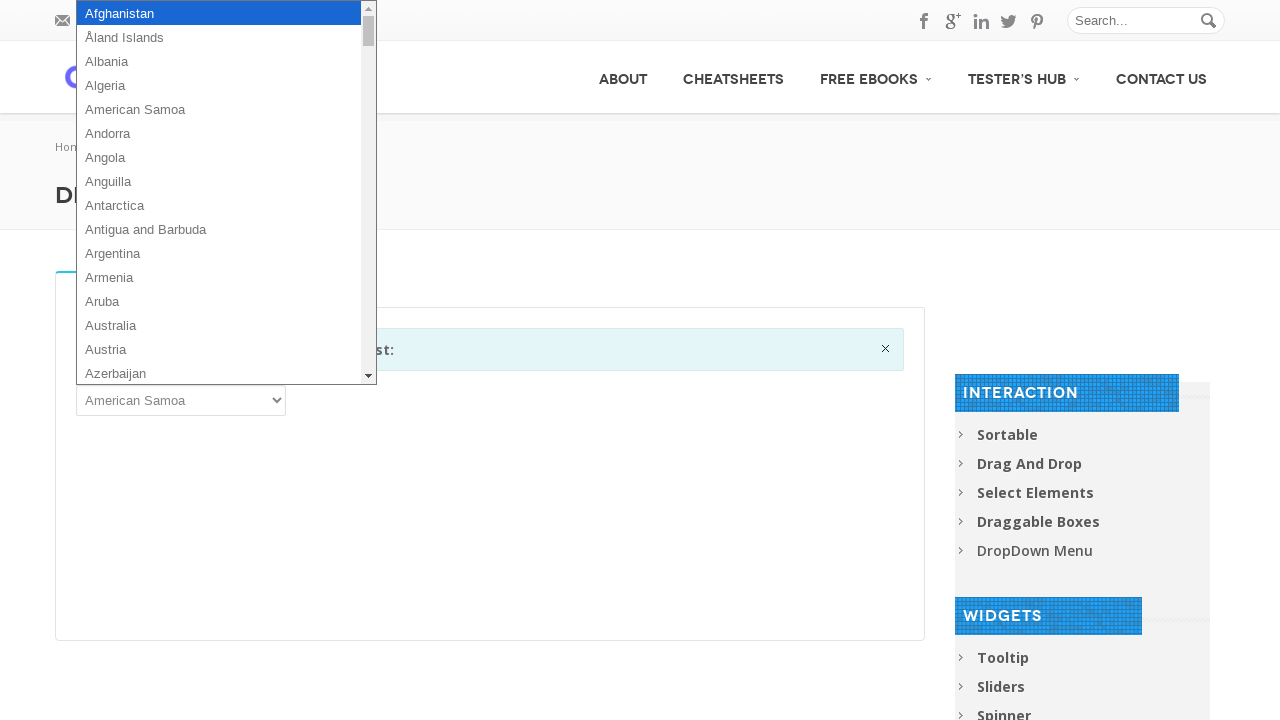

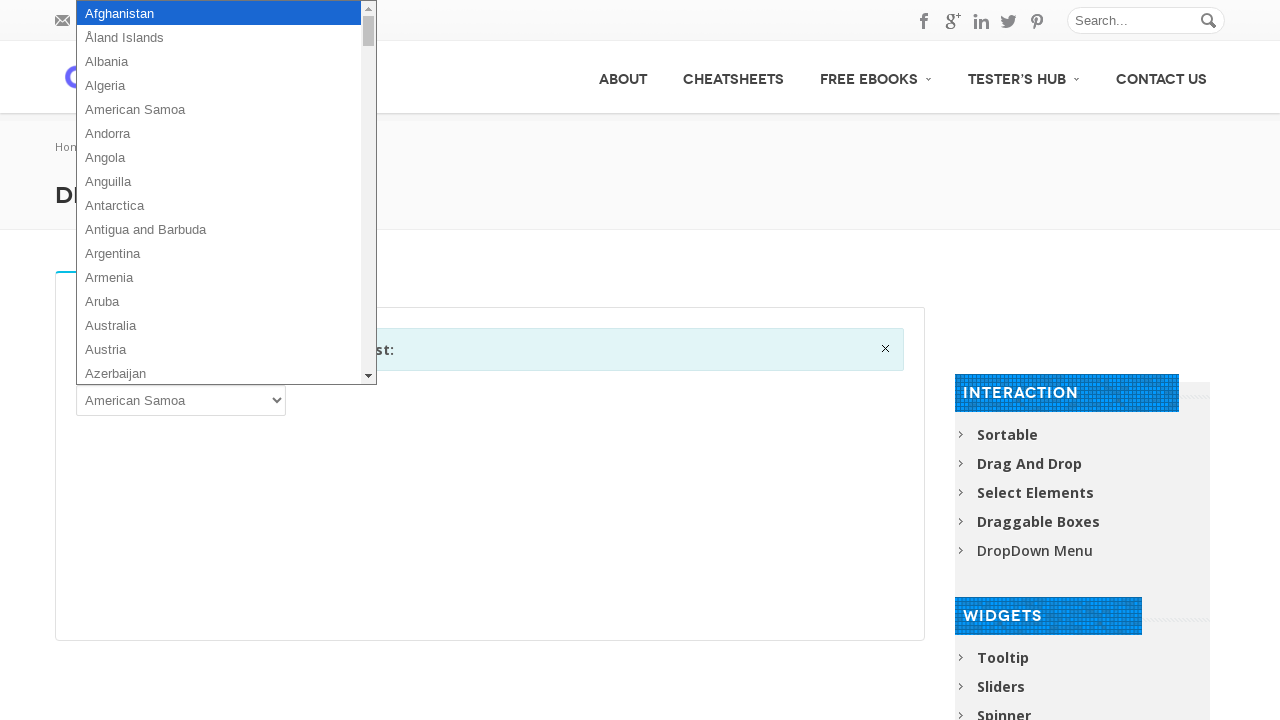